Tests interaction with Shadow DOM elements by navigating to a books PWA demo app and typing a search query into an input field that is nested within a shadow root.

Starting URL: https://books-pwakit.appspot.com/

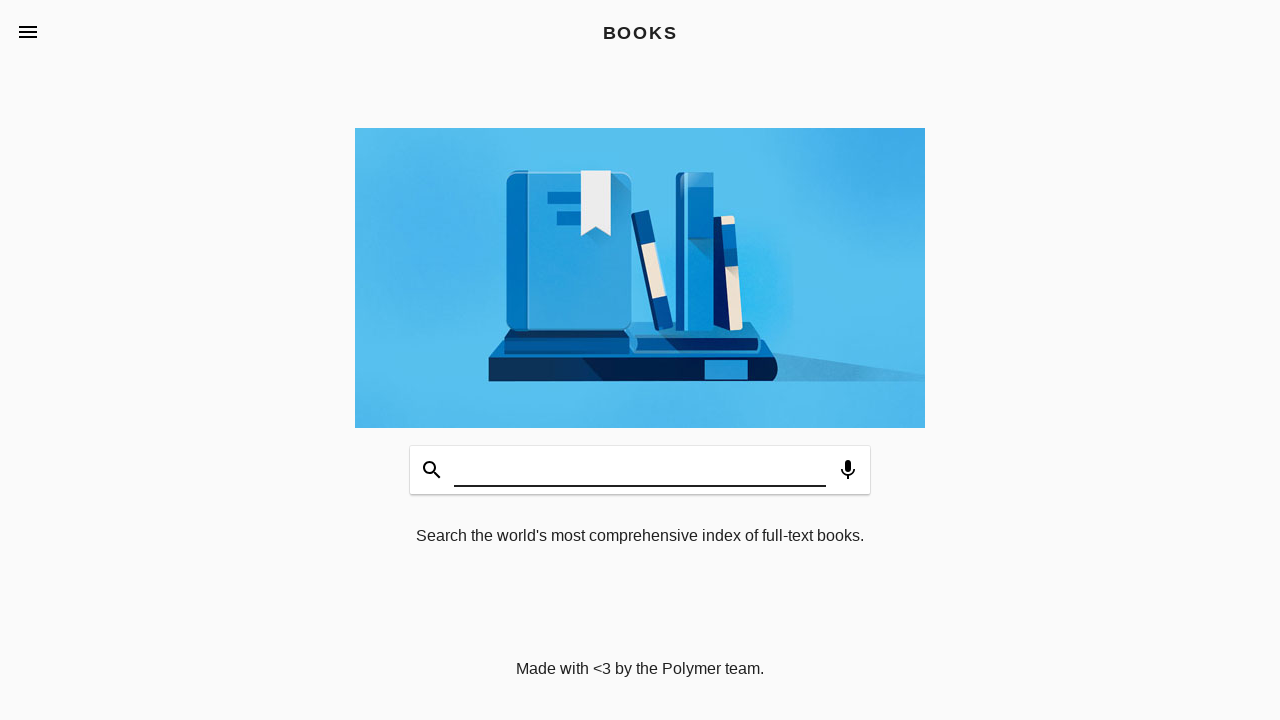

Waited for book-app element with BOOKS title to load
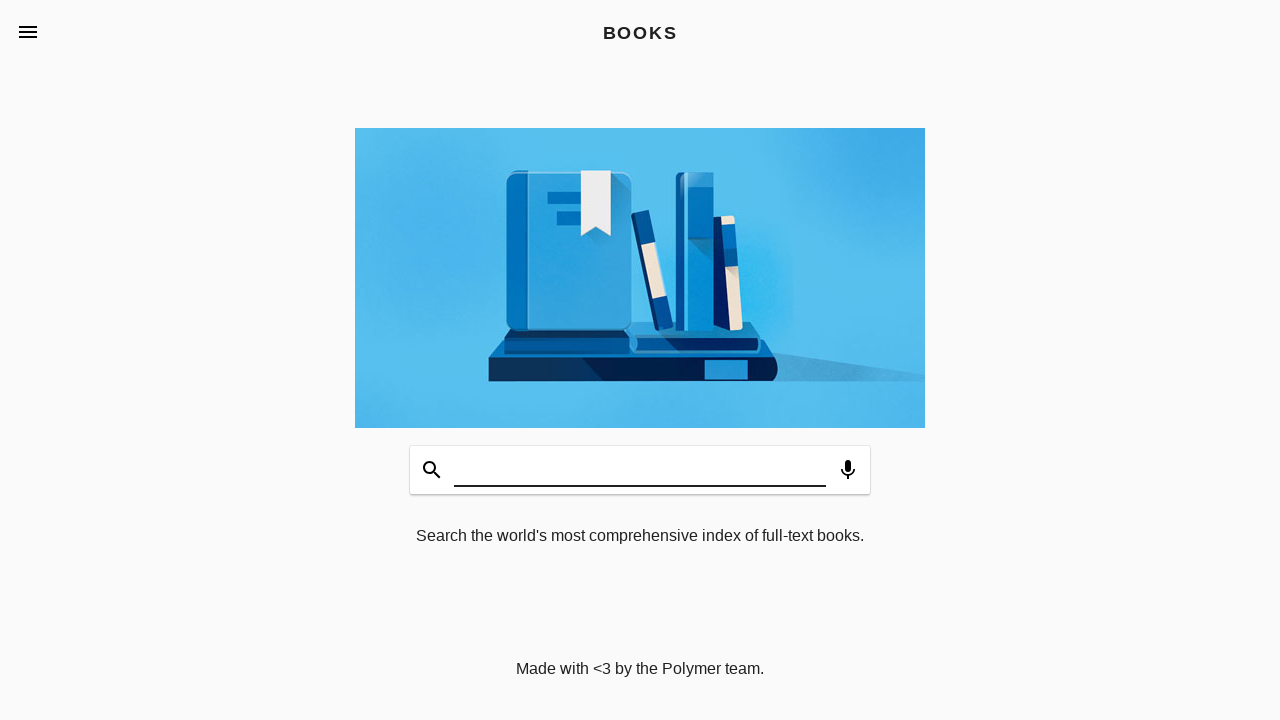

Typed 'Welcome Shadow Dom' into shadow DOM input field on book-app[apptitle='BOOKS'] >> #input
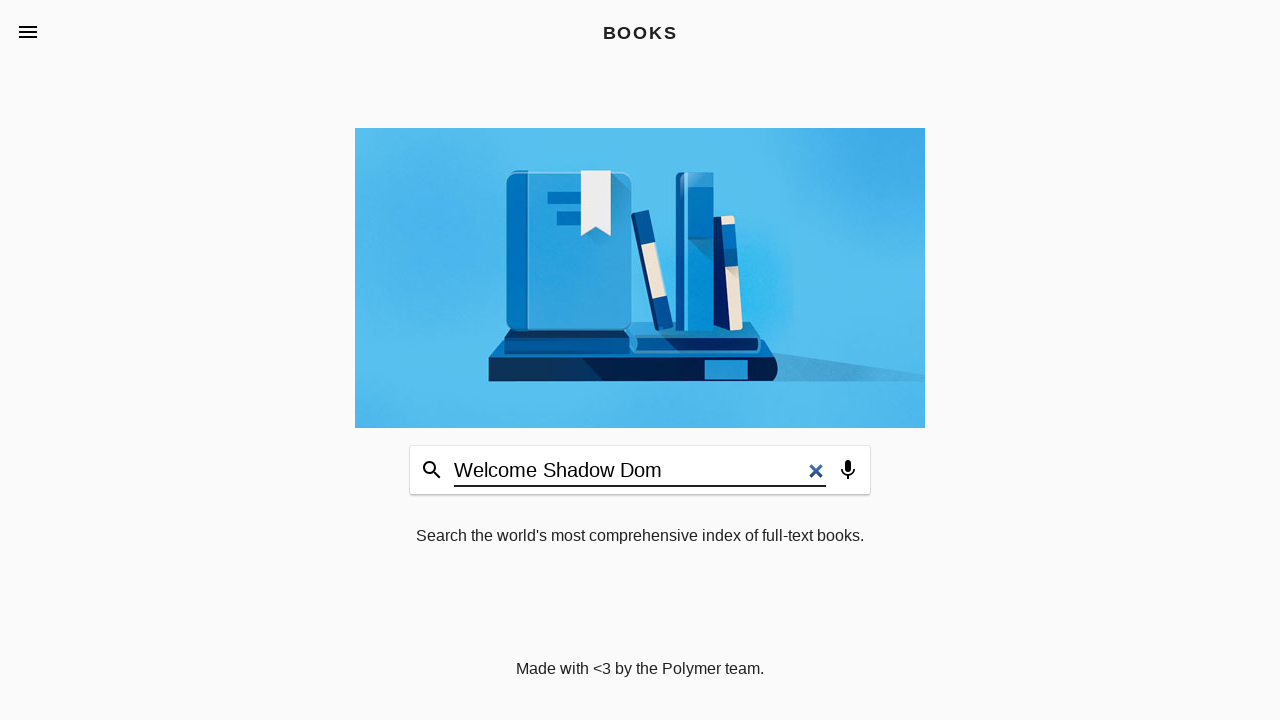

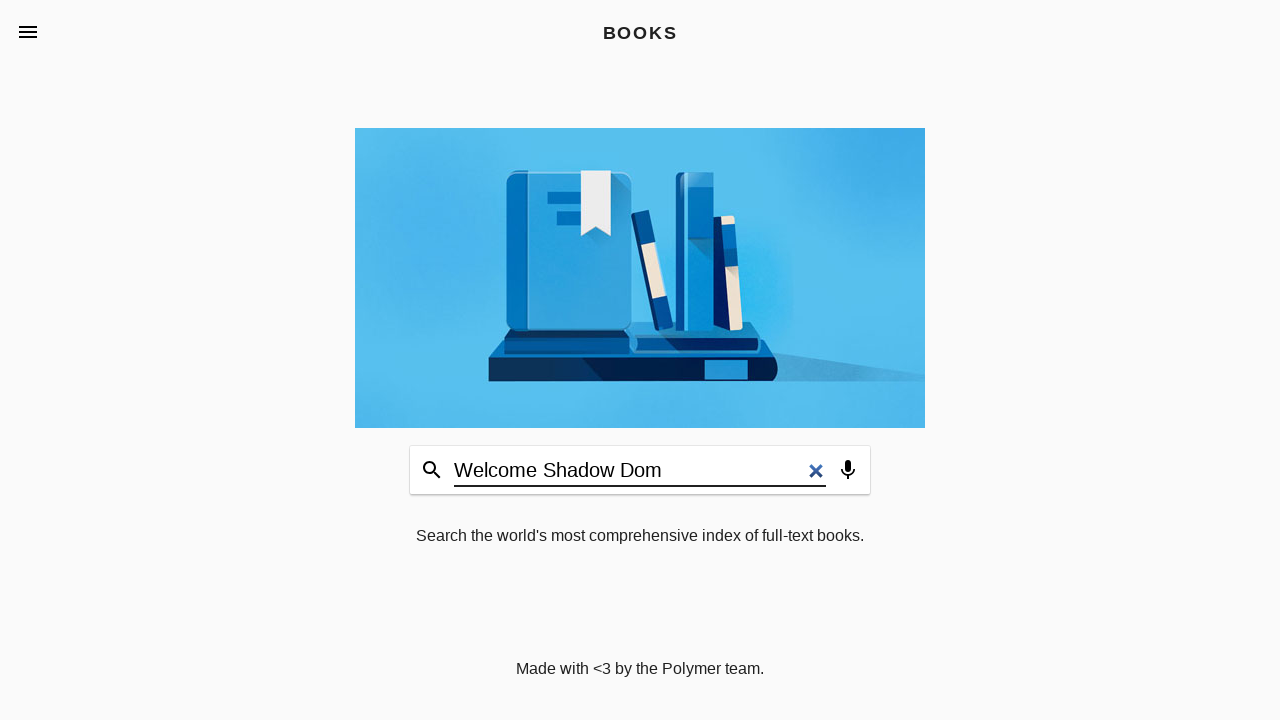